Tests drag and drop functionality on the jQuery UI droppable demo page by switching to an iframe and dragging an element onto a drop target.

Starting URL: http://jqueryui.com/demos/droppable/

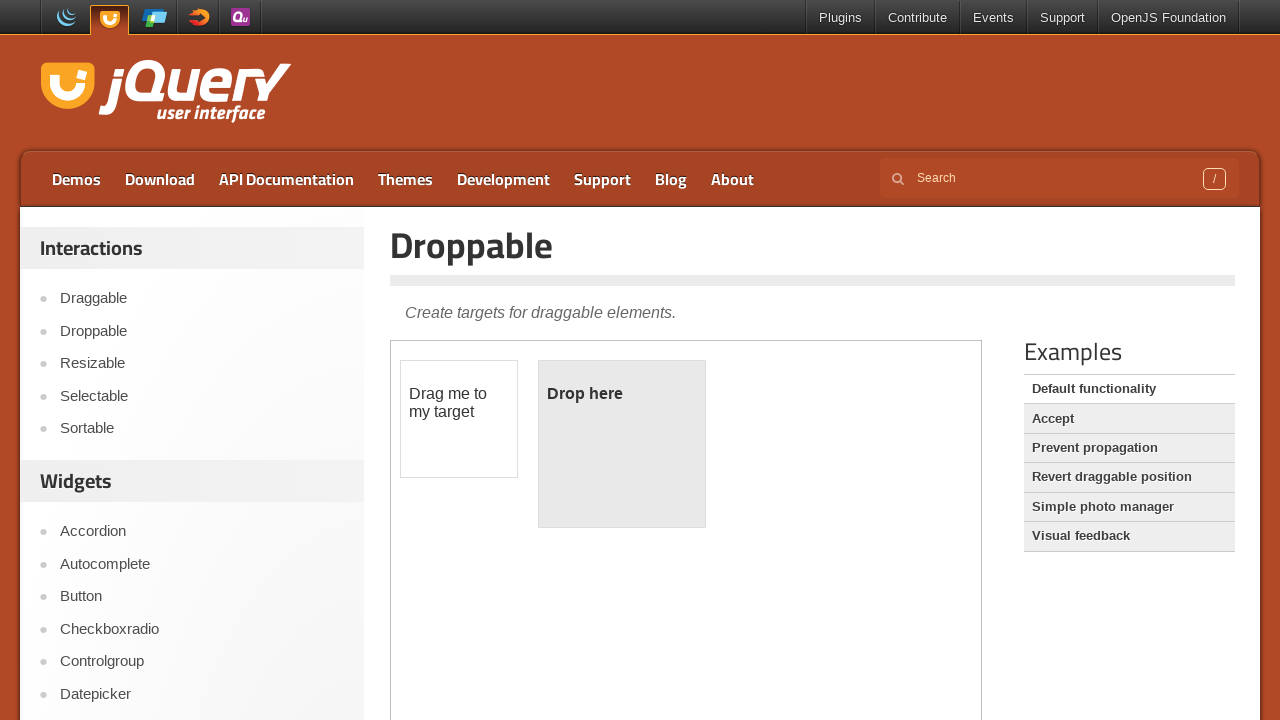

Waited for demo iframe to load
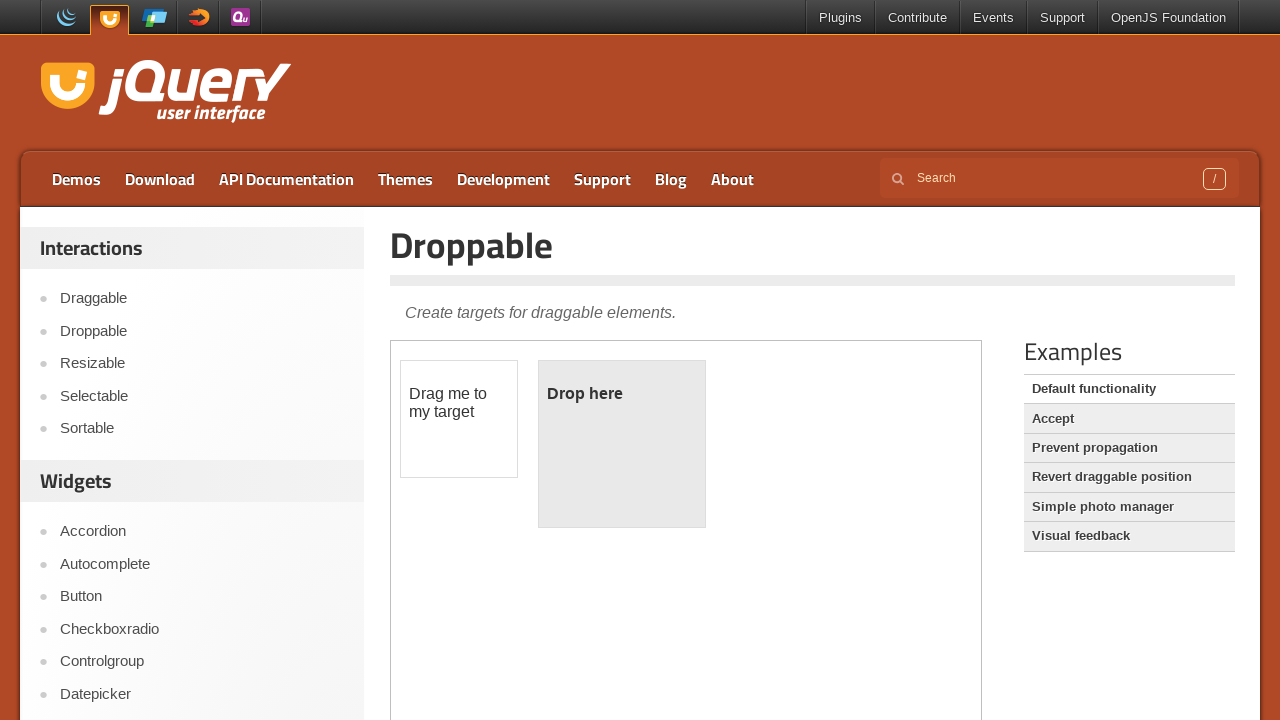

Verified iframe count: 1
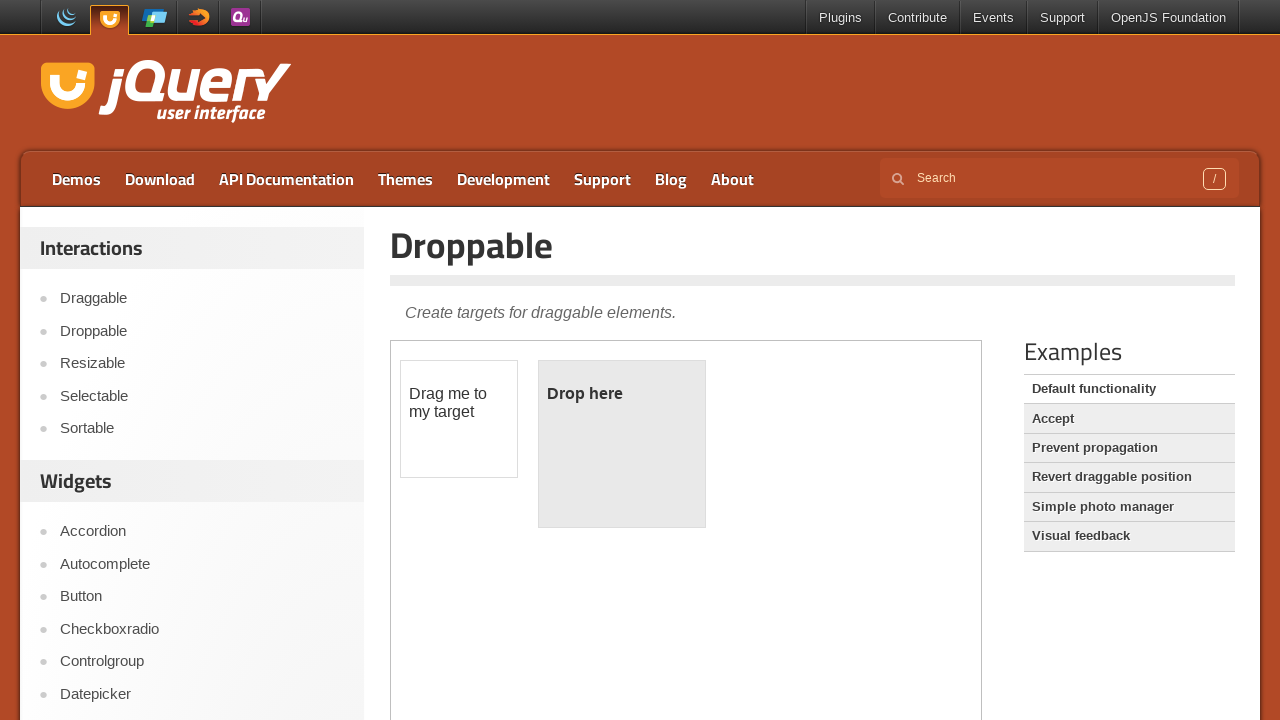

Switched to demo iframe
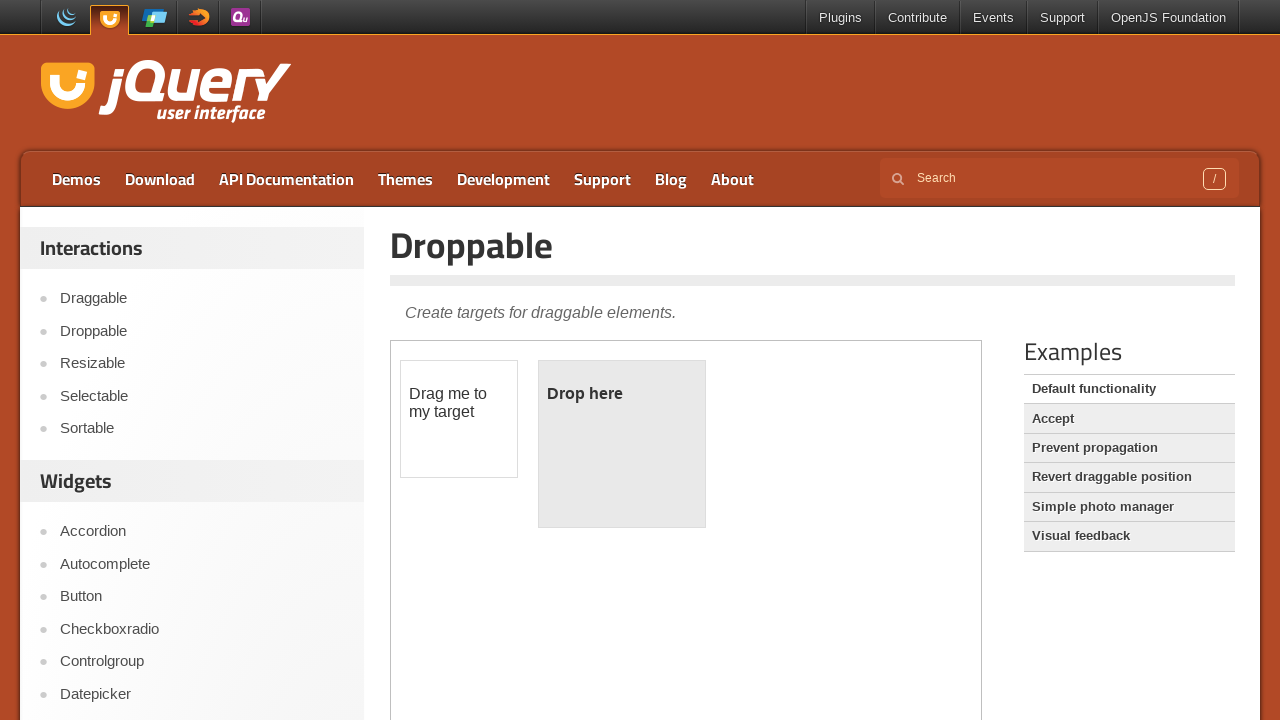

Located draggable element within iframe
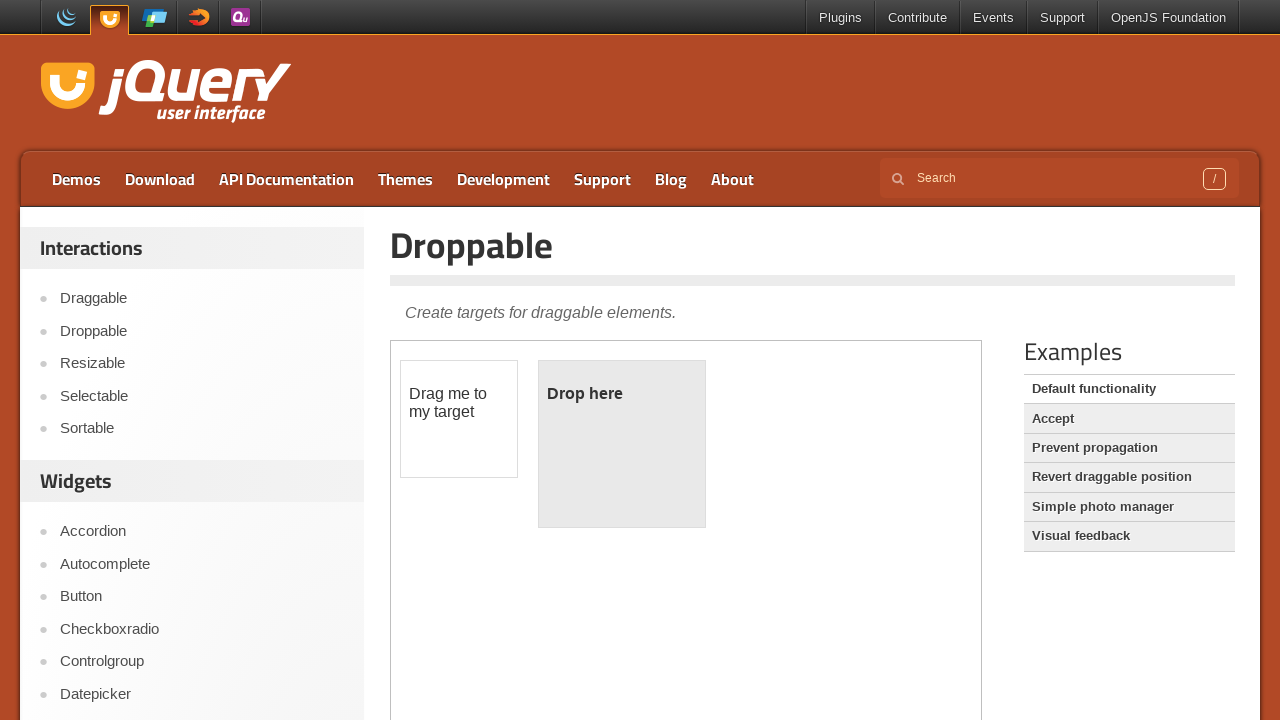

Located droppable element within iframe
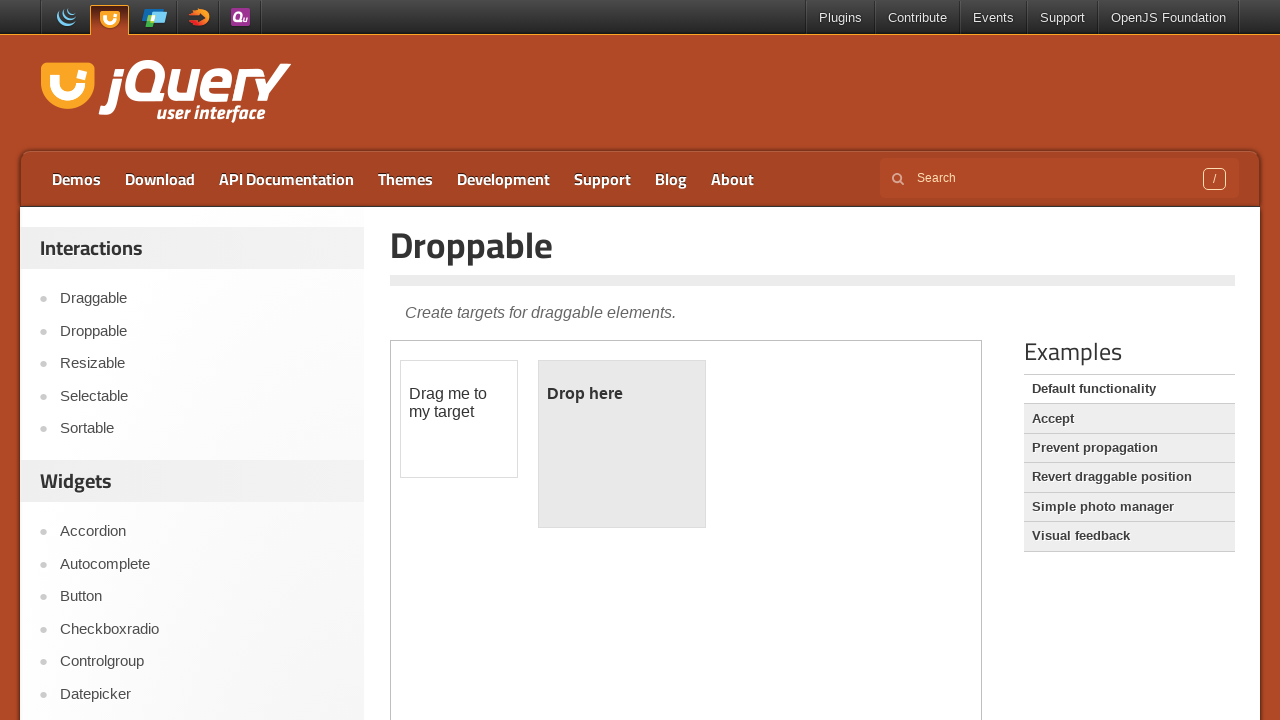

Dragged element onto drop target at (622, 444)
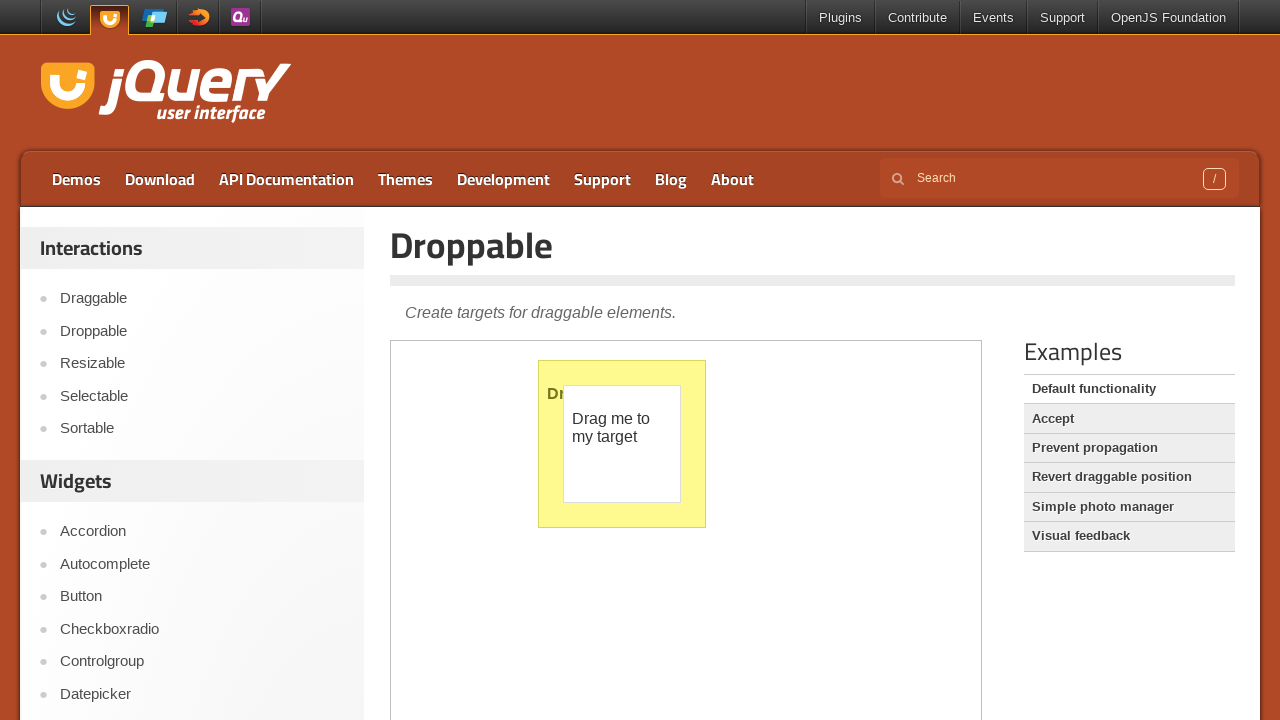

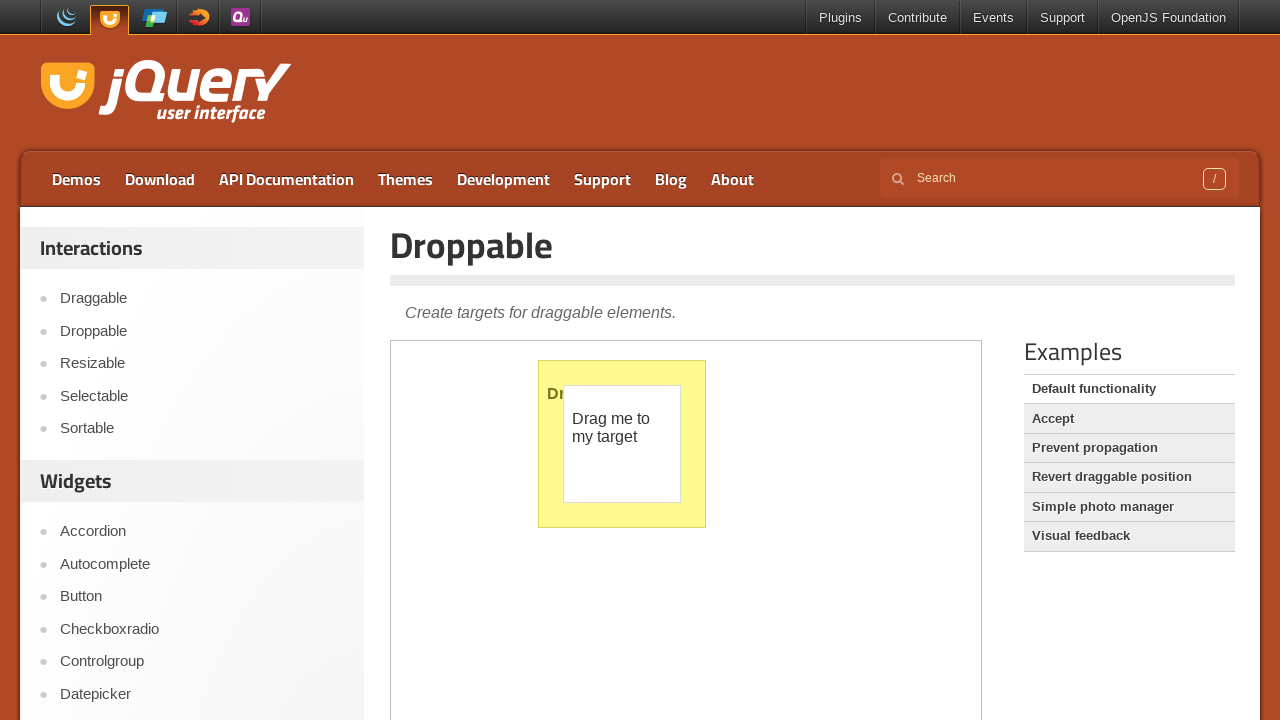